Navigates to youtube.com and verifies the page loaded correctly by checking the current URL

Starting URL: https://www.youtube.com/

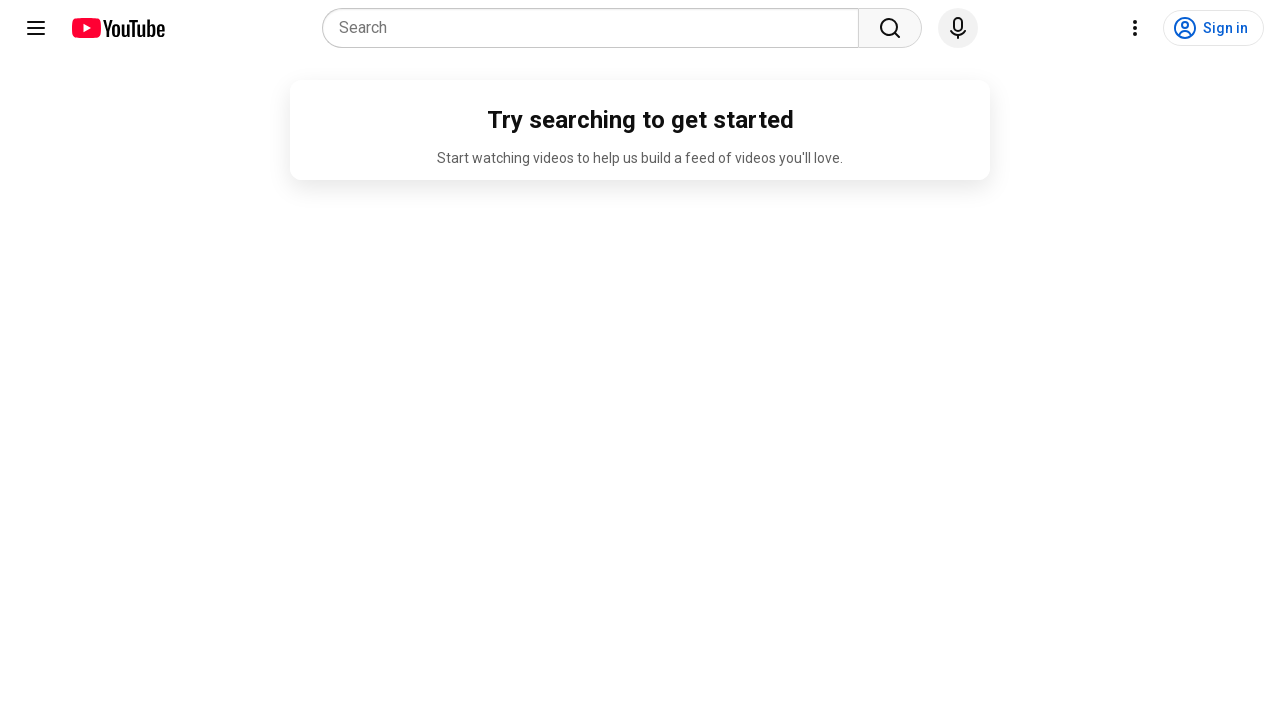

Navigated to YouTube homepage
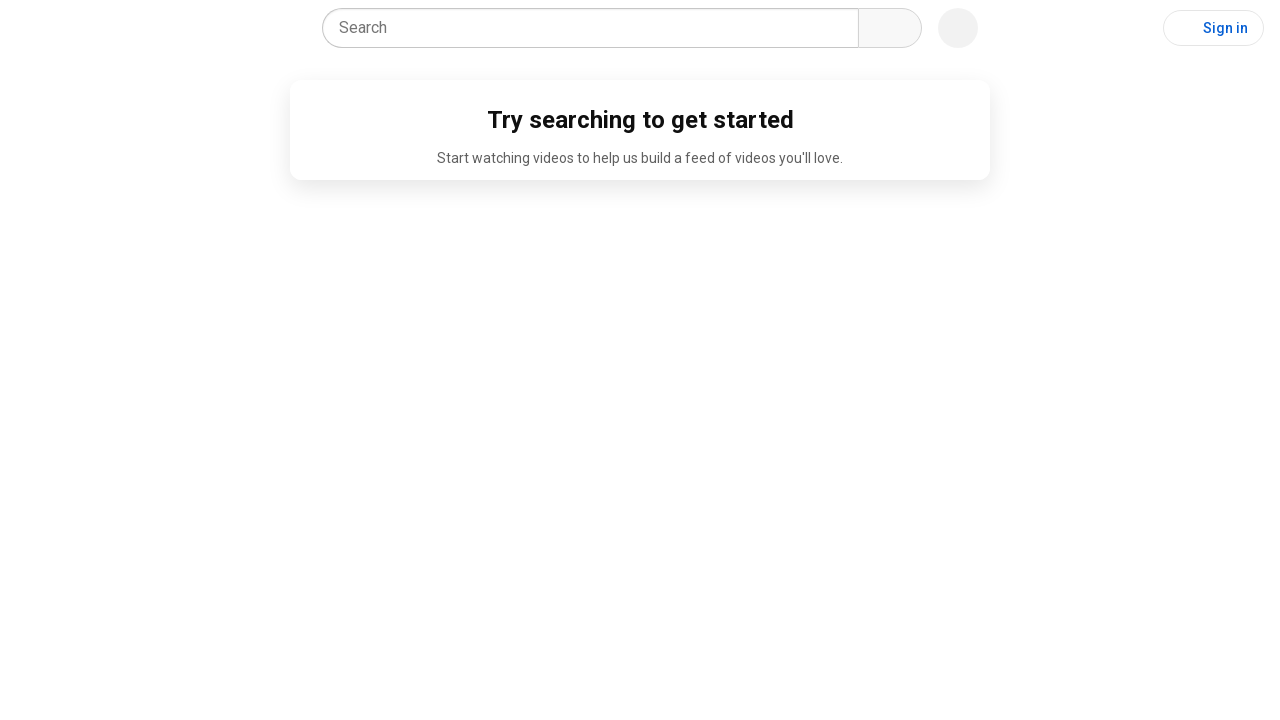

Retrieved current page URL
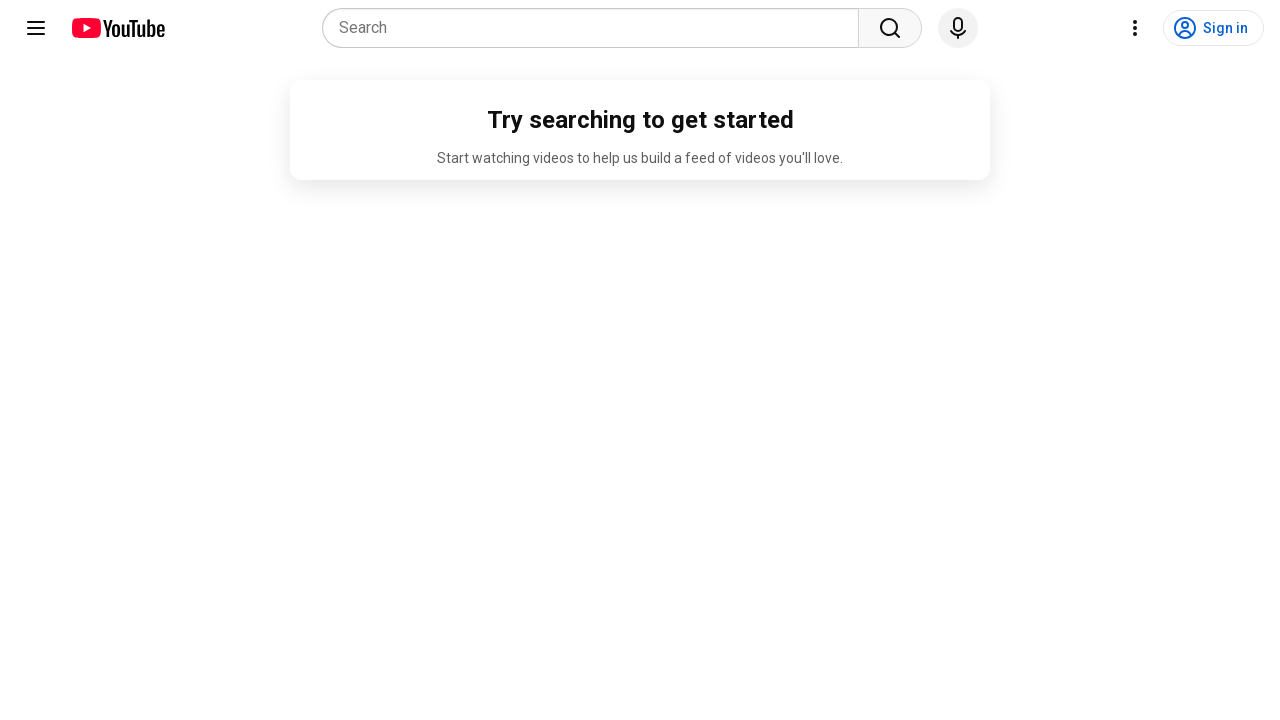

URL verification passed - YouTube page loaded correctly
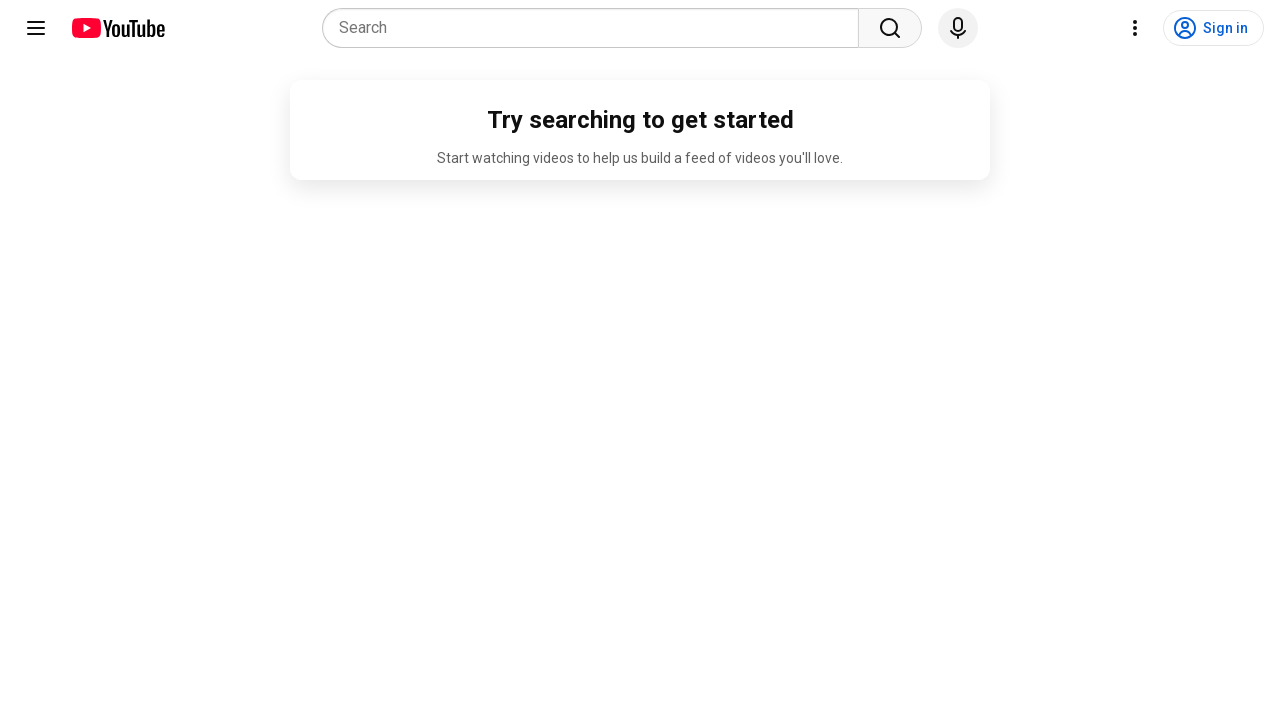

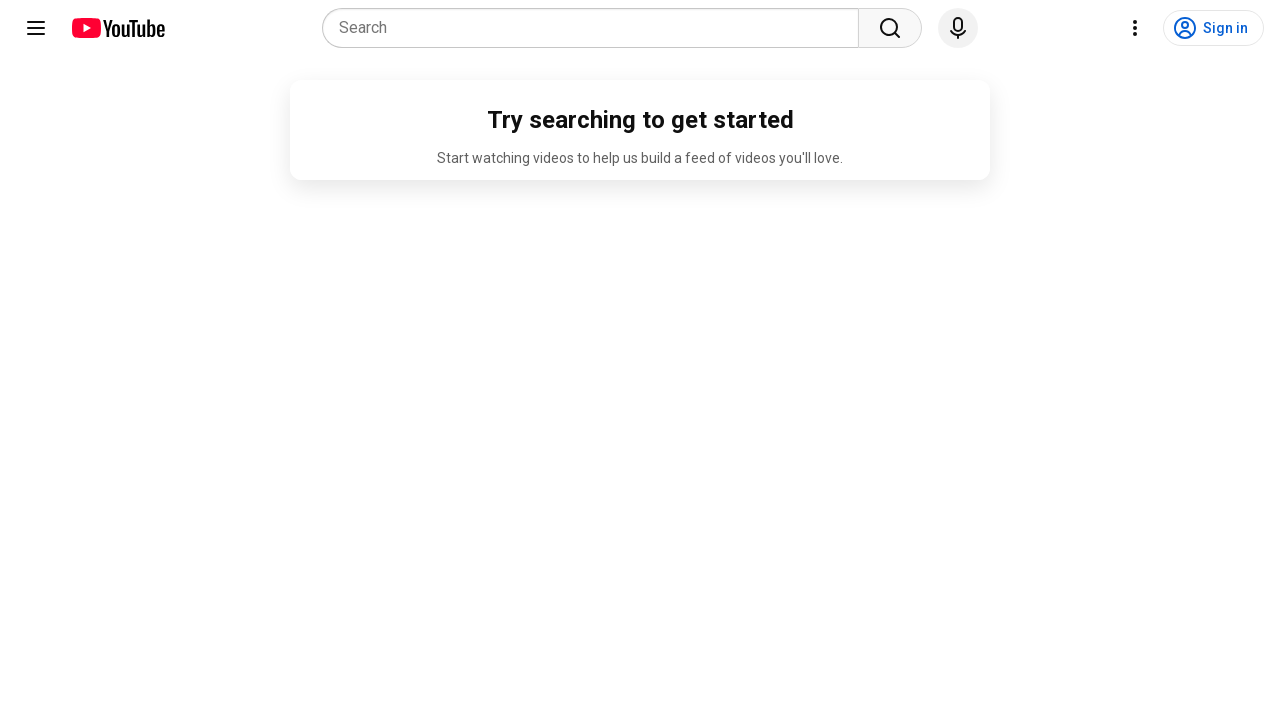